Navigates to the Applitools demo app homepage and clicks the login button to verify the UI flow works correctly.

Starting URL: https://demo.applitools.com

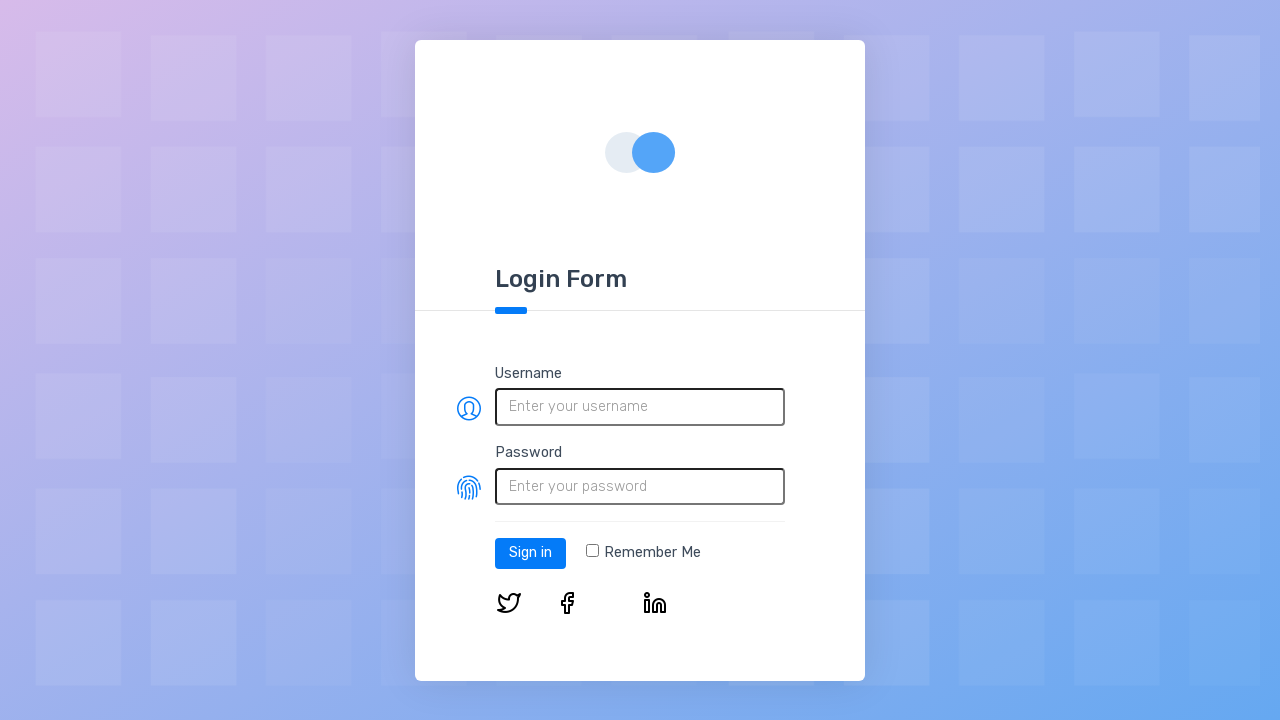

Login button loaded on Applitools demo app homepage
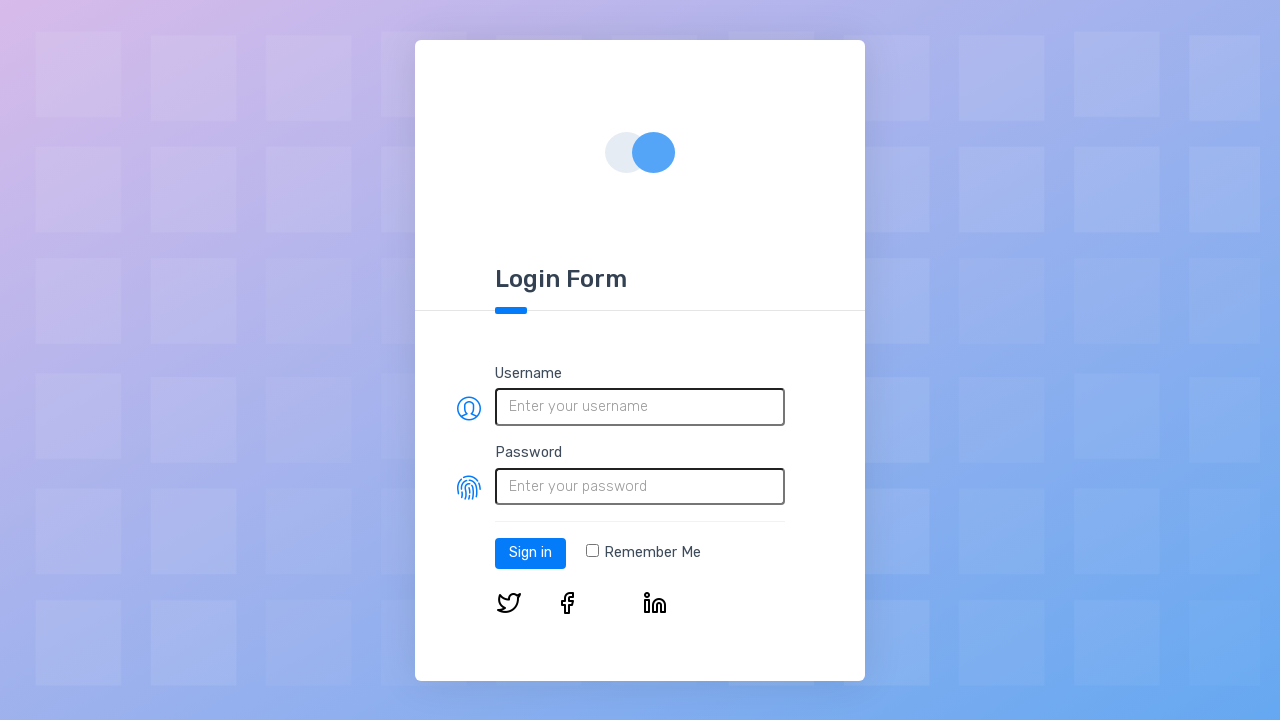

Clicked the login button at (530, 553) on #log-in
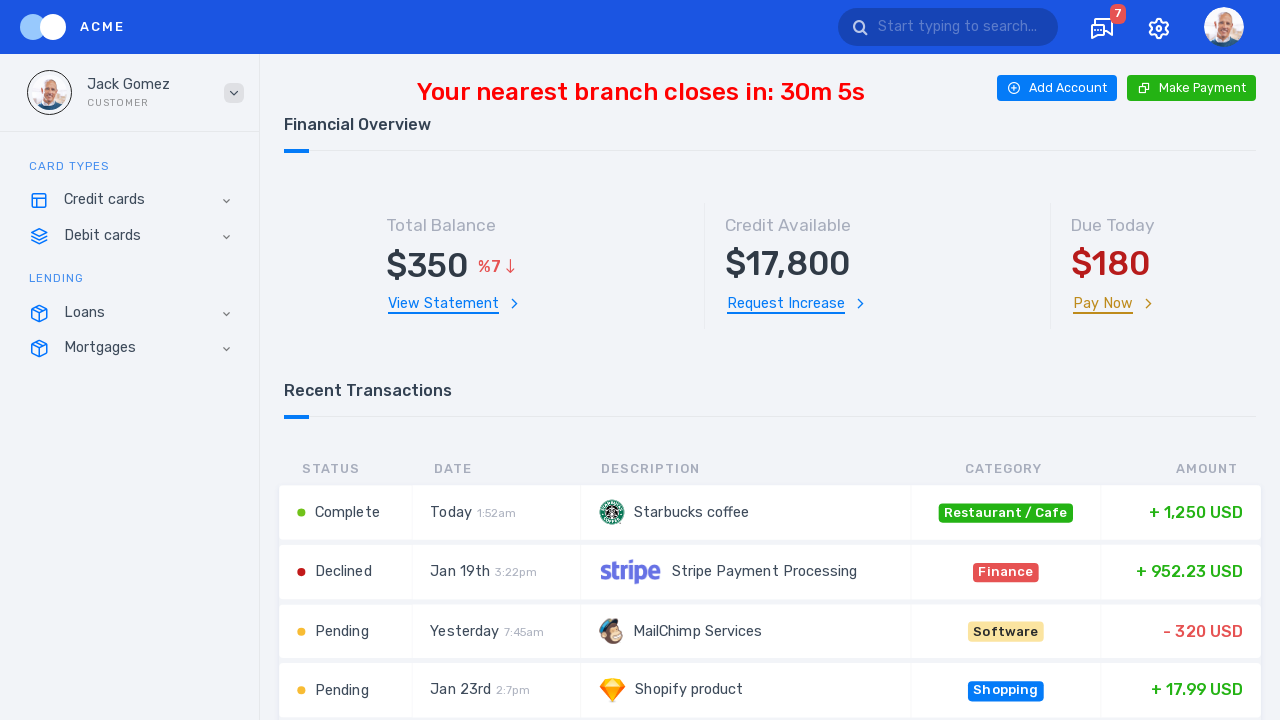

Page loaded after login button click
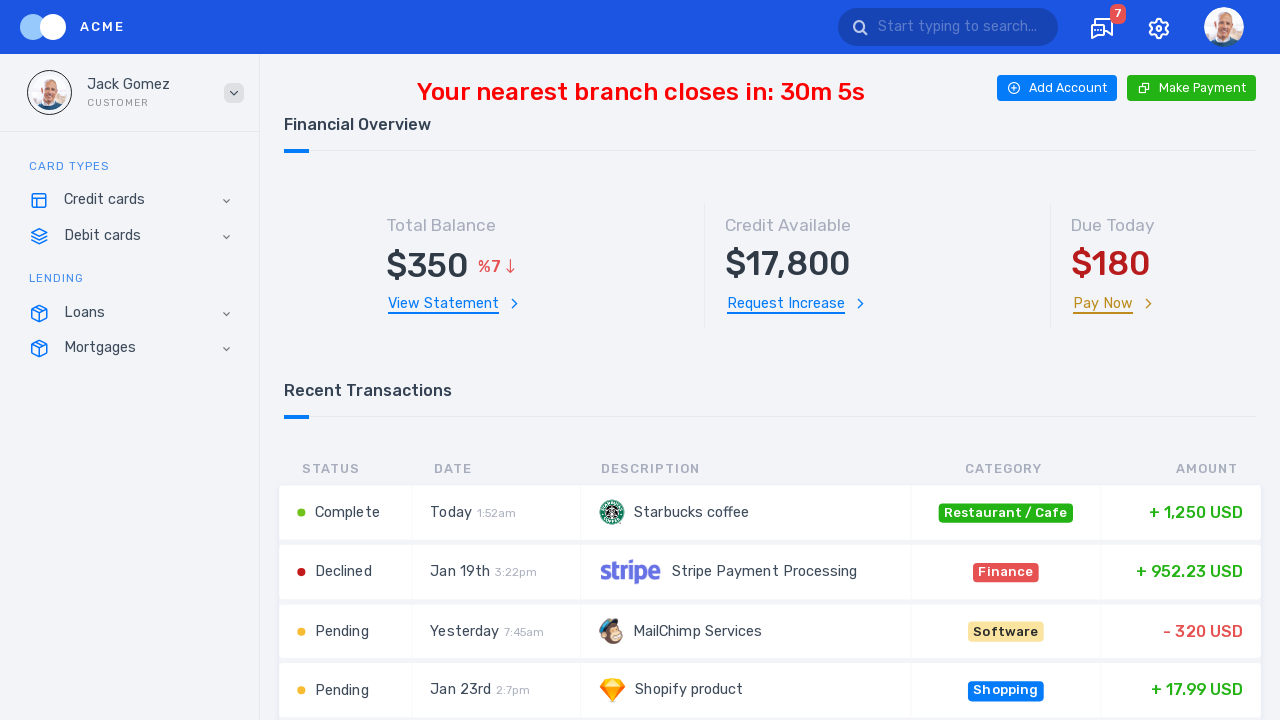

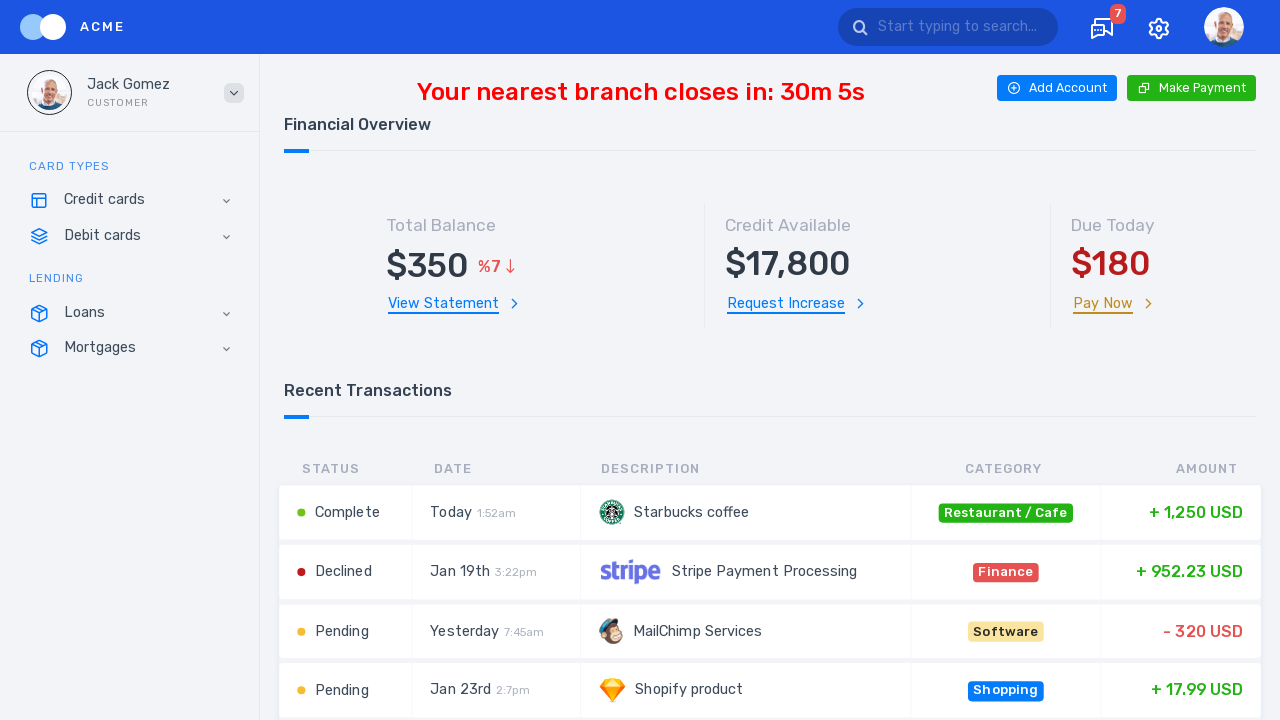